Tests radio button functionality by verifying Football is selected by default, checking that other sports are not selected, then selecting a random sport option

Starting URL: http://samples.gwtproject.org/samples/Showcase/Showcase.html#!CwRadioButton

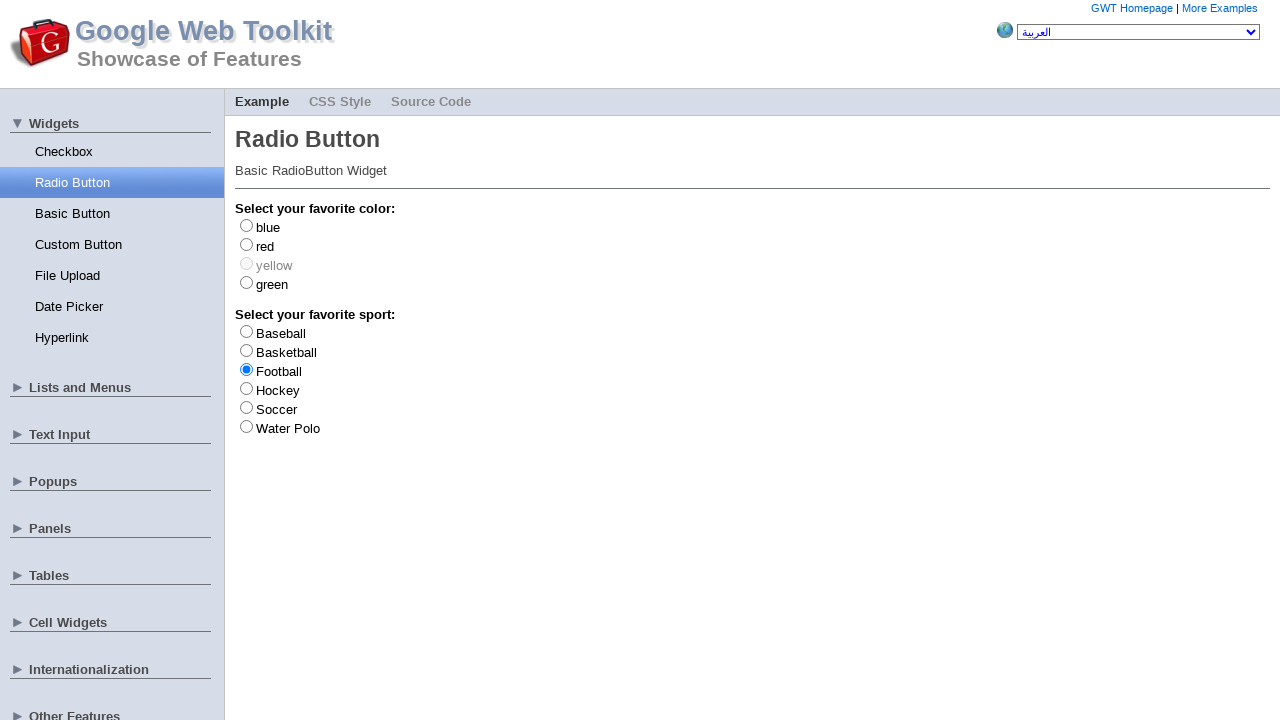

Located Football radio button element
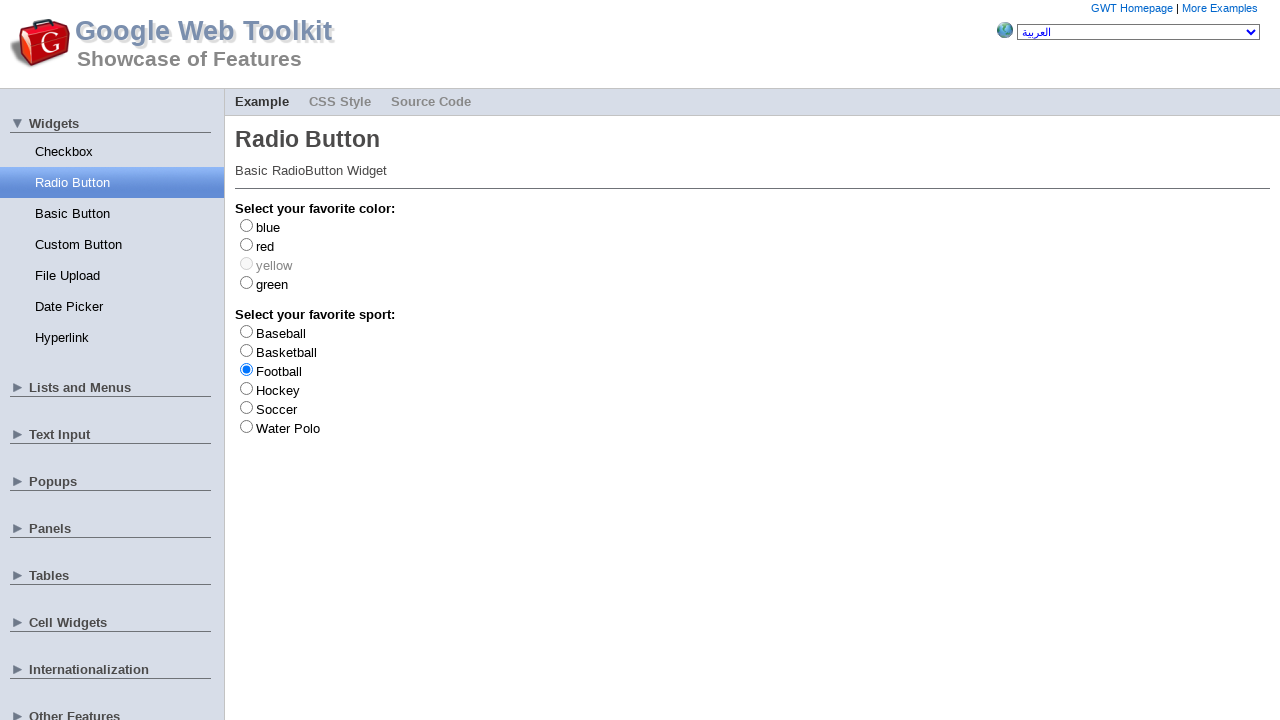

Verified Football is selected by default
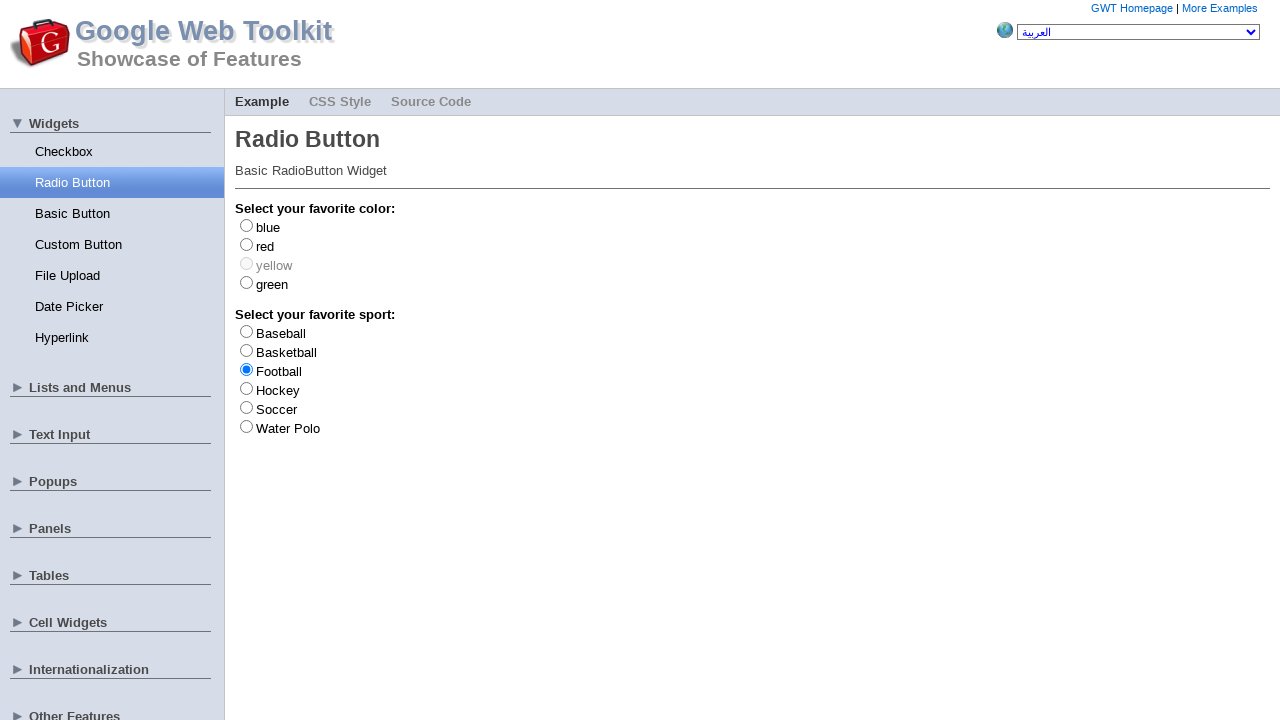

Located Baseball radio button element
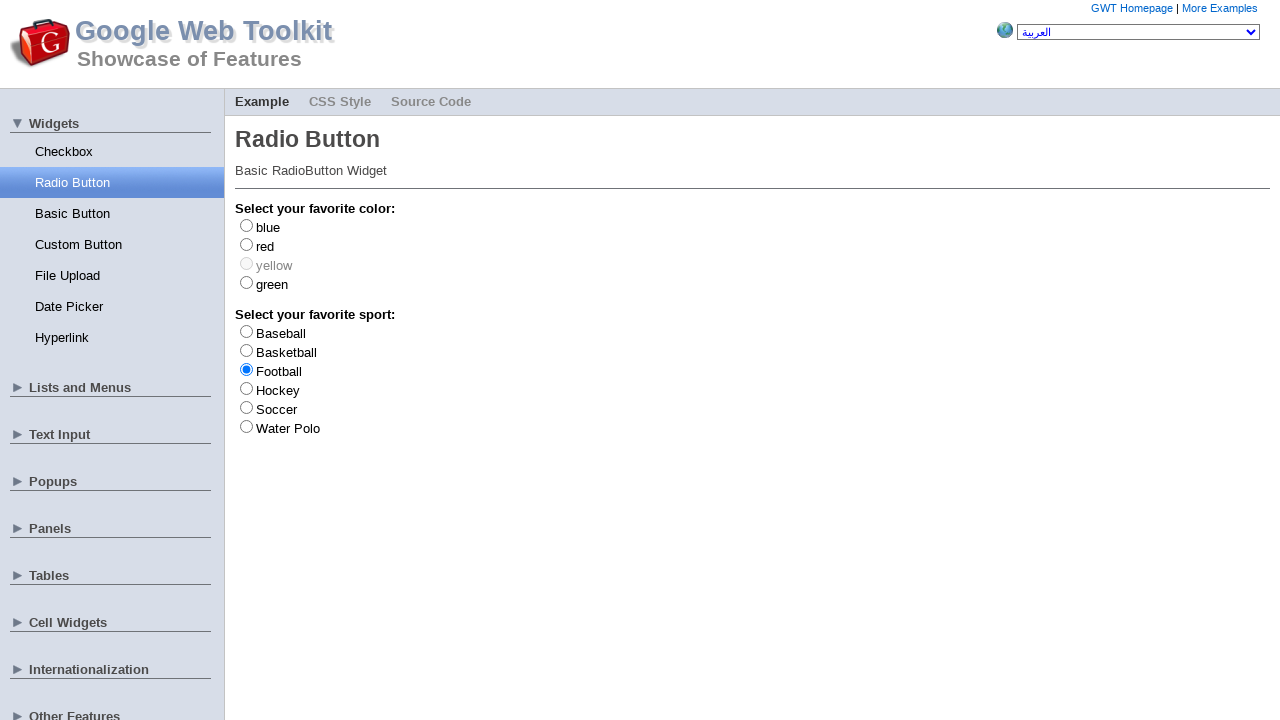

Verified Baseball is not selected
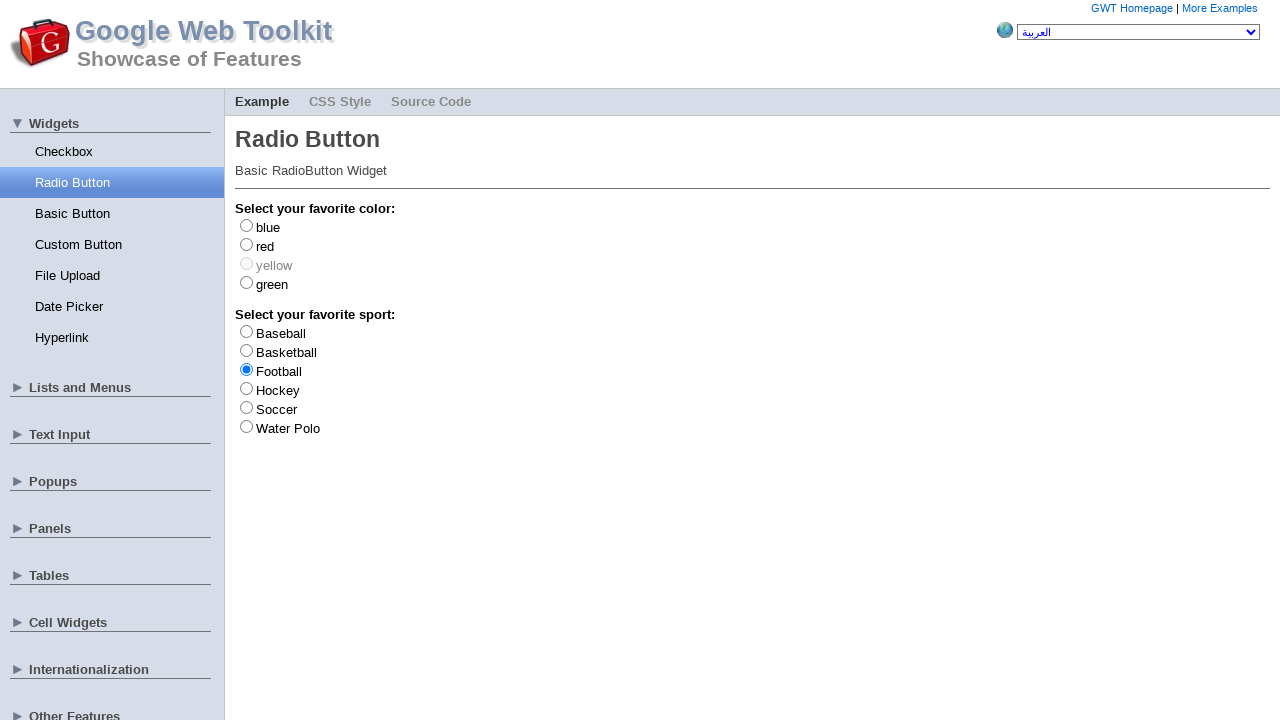

Located Basketball radio button element
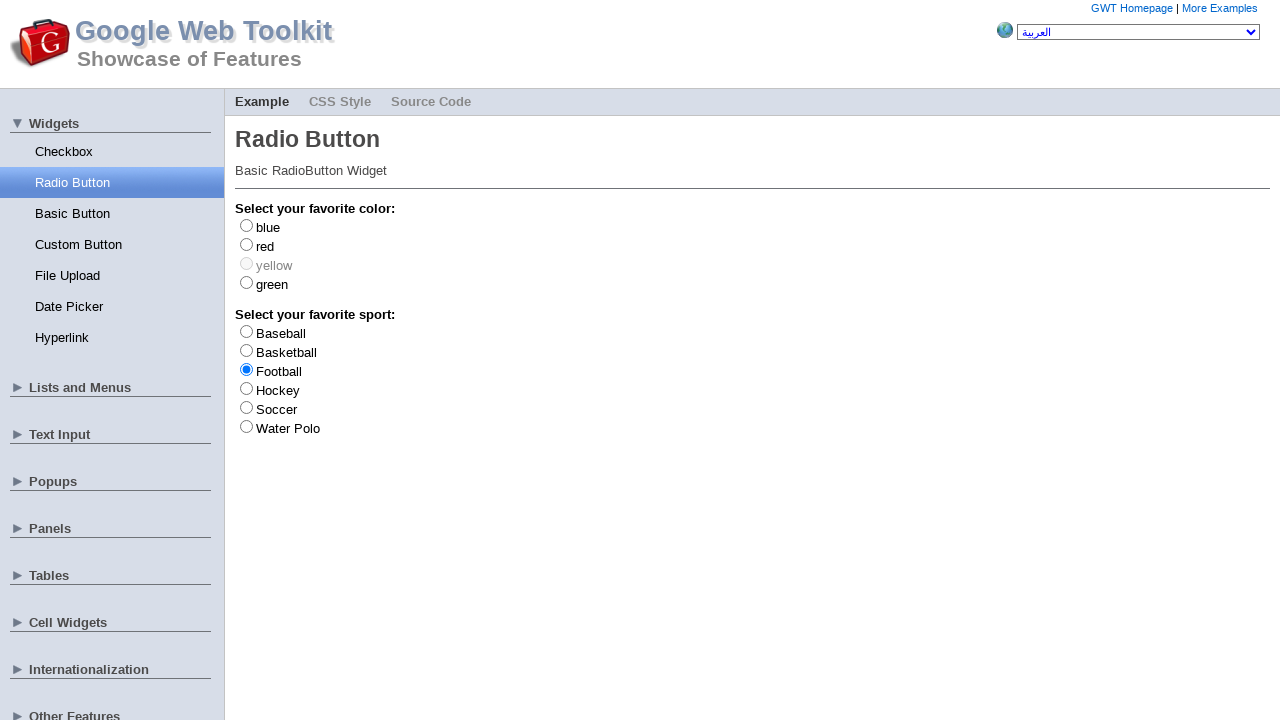

Verified Basketball is not selected
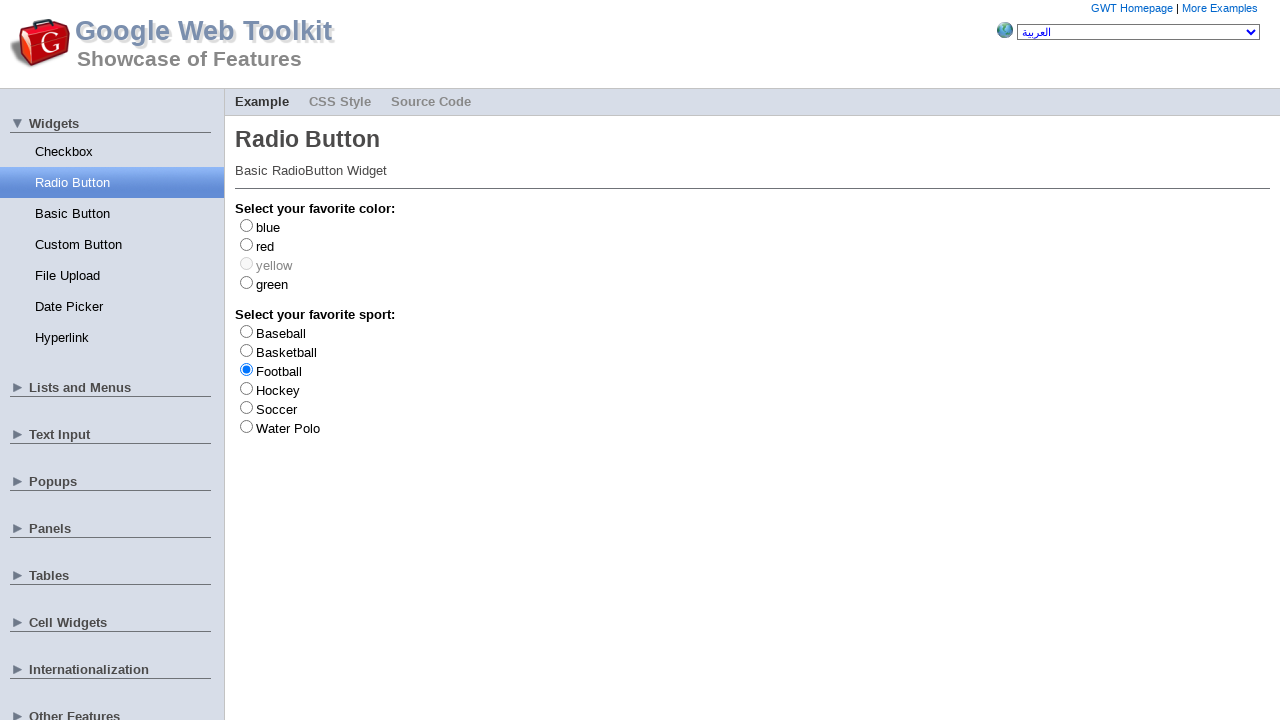

Located Hockey radio button element
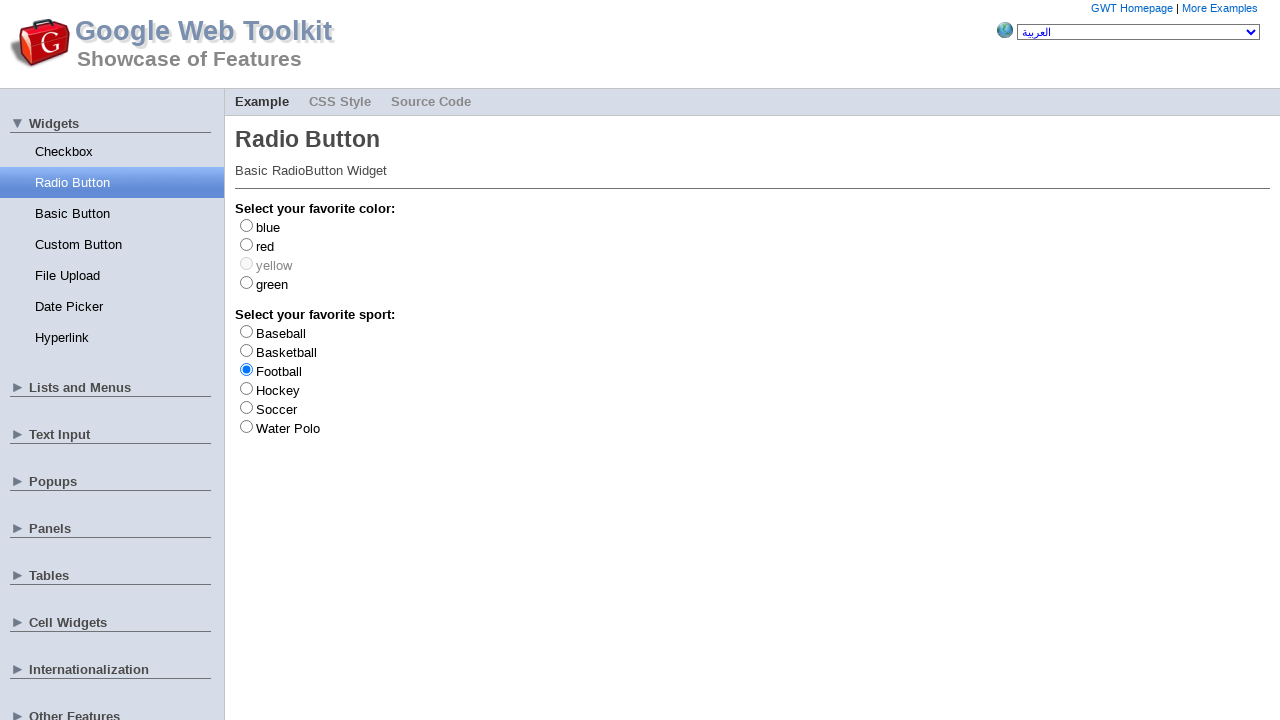

Verified Hockey is not selected
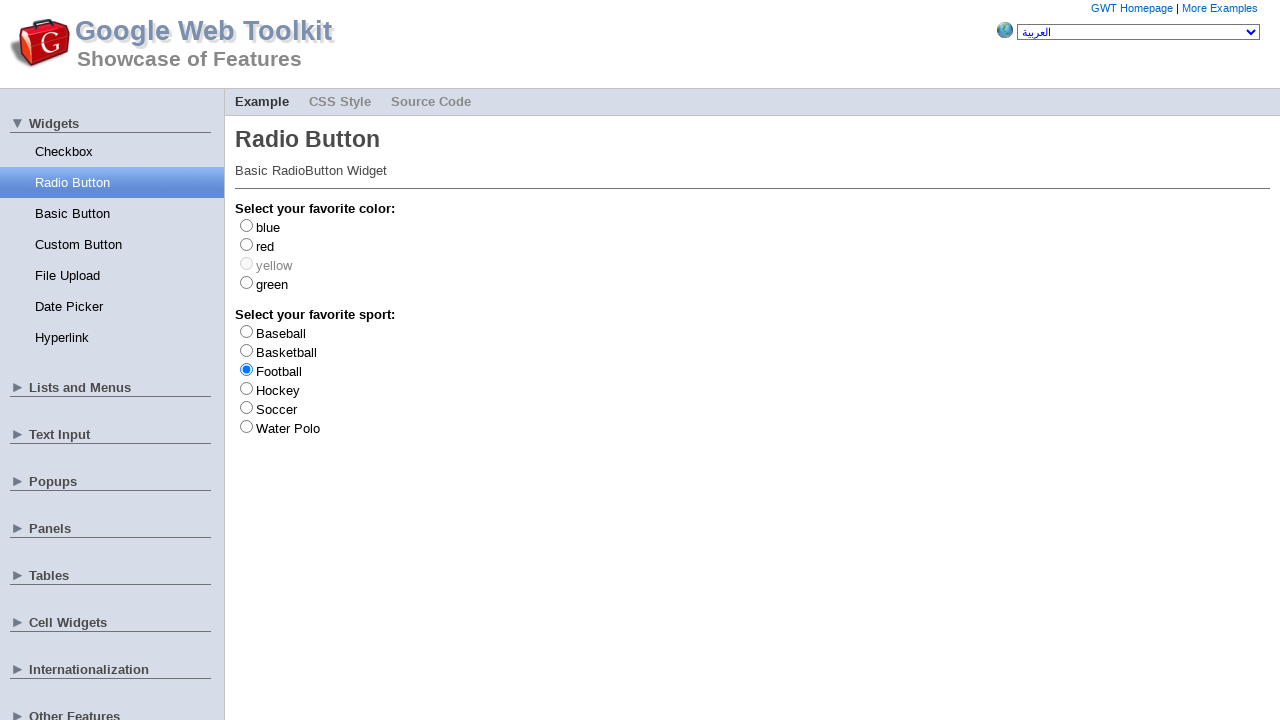

Located Soccer radio button element
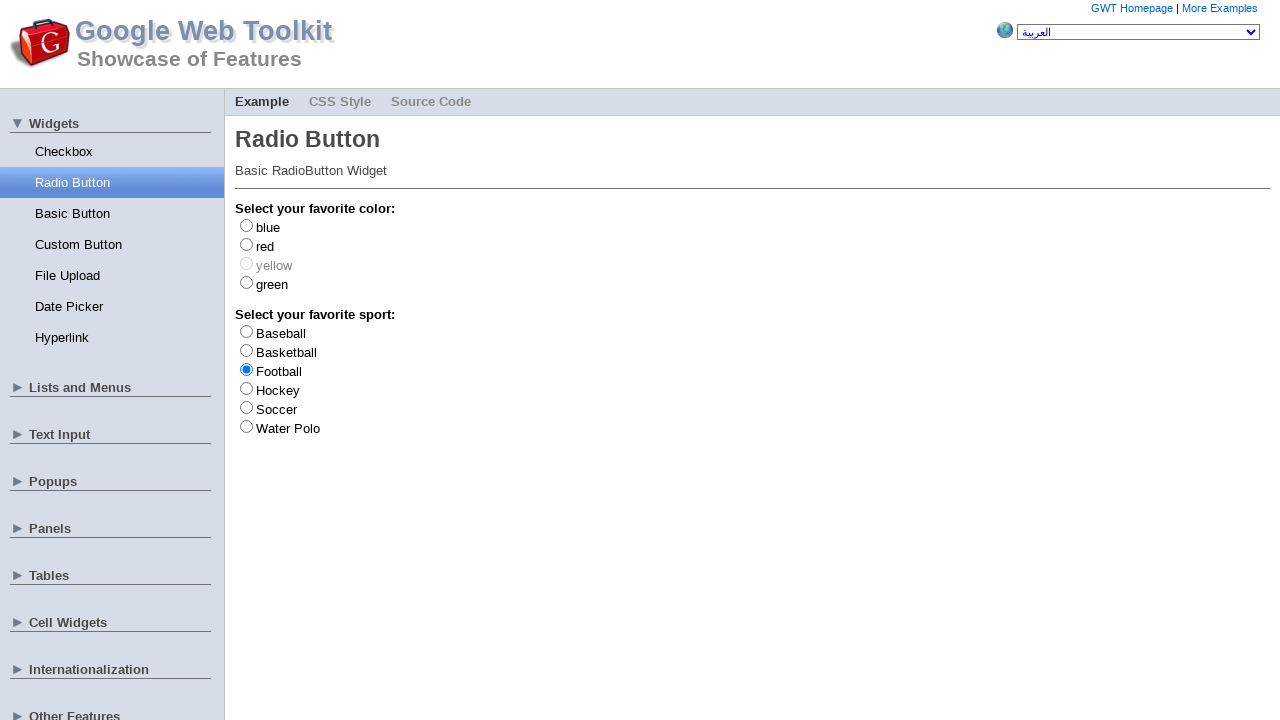

Verified Soccer is not selected
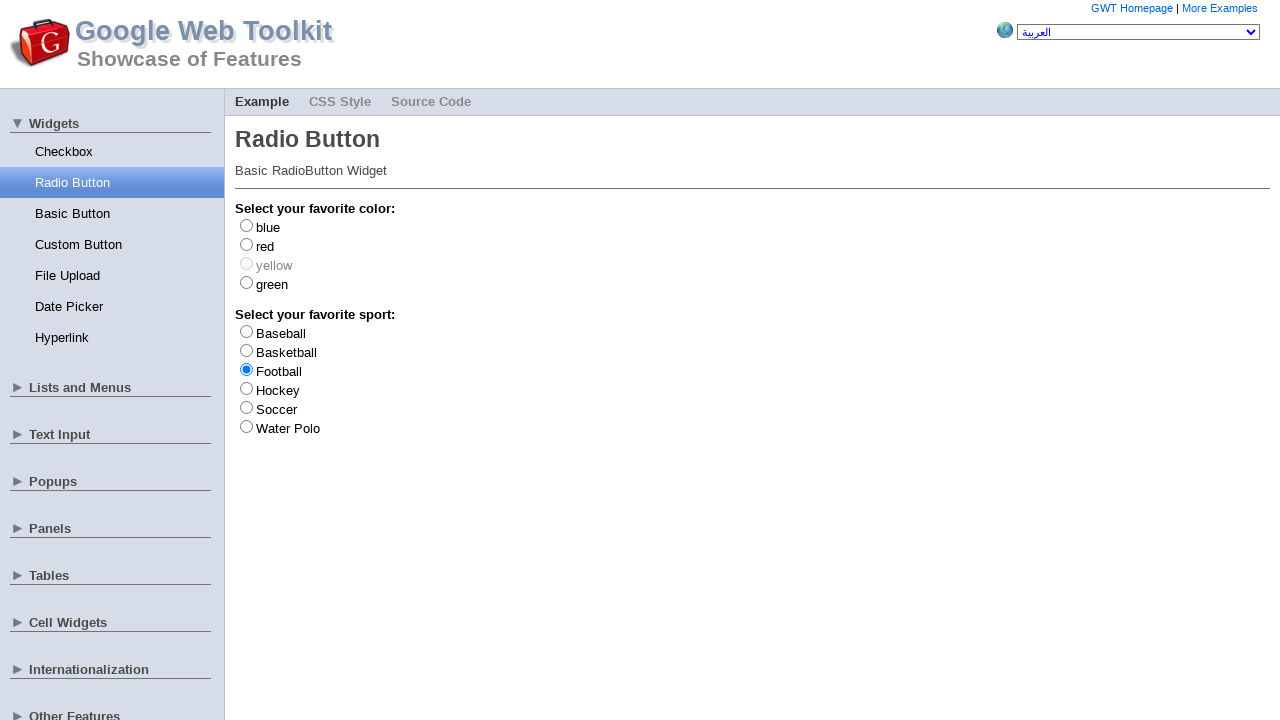

Located Water Polo radio button element
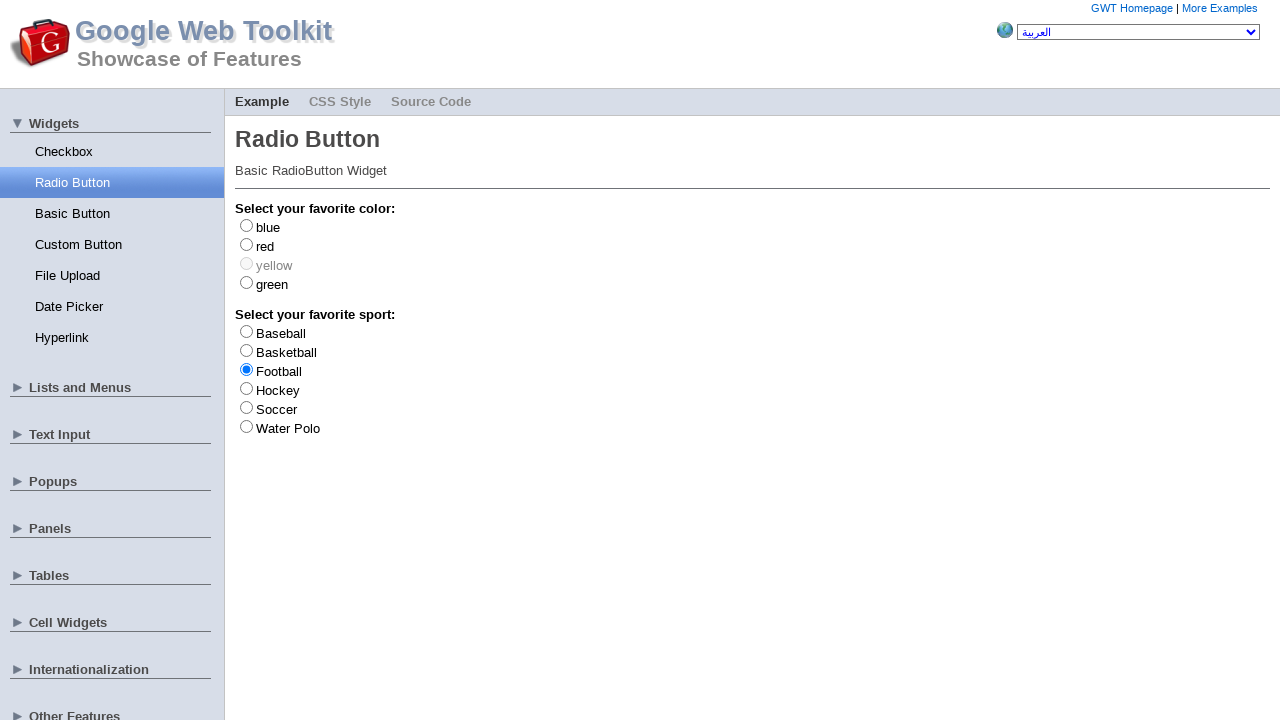

Verified Water Polo is not selected
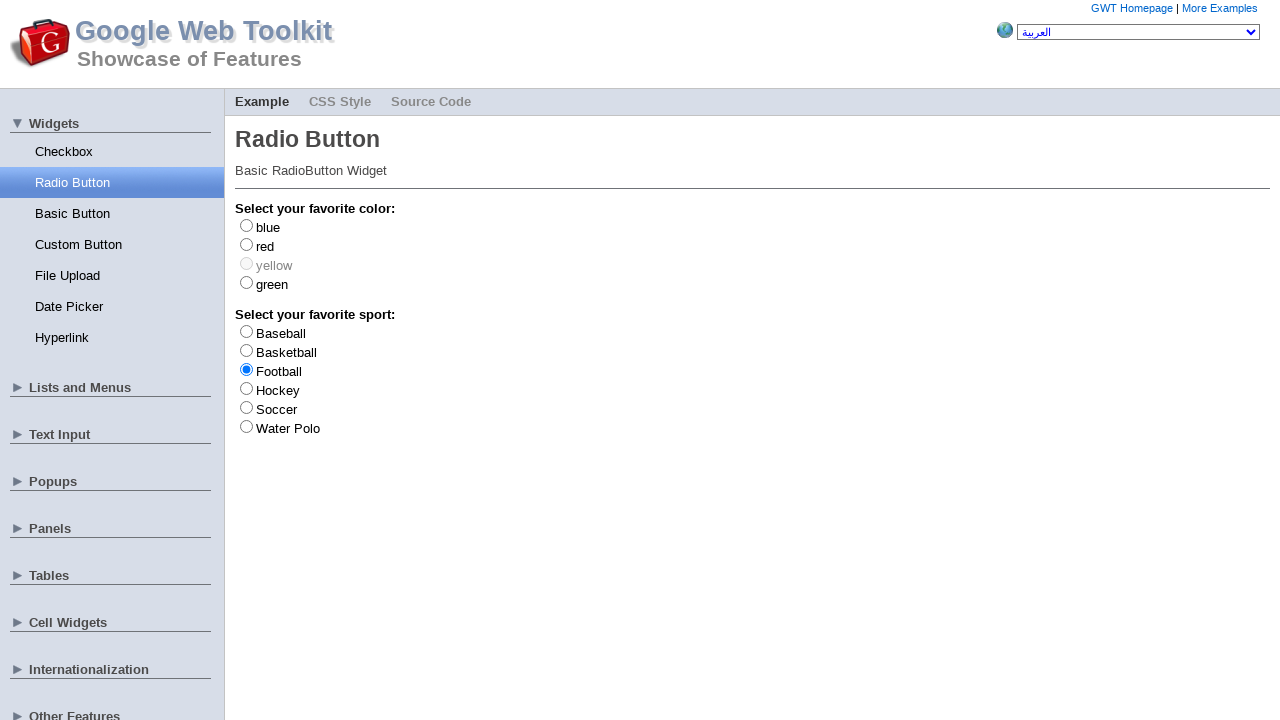

Clicked Basketball radio button at (246, 350) on input#gwt-debug-cwRadioButton-sport-Basketball-input
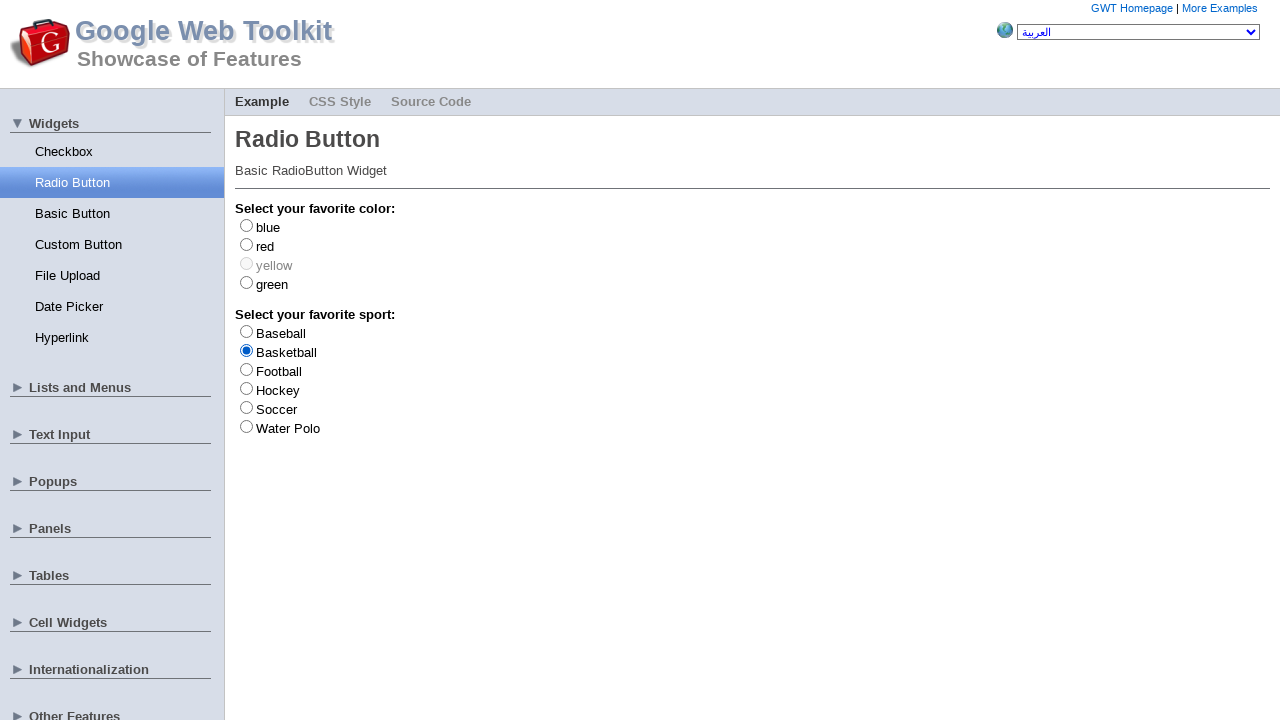

Verified Football is no longer selected after selecting Basketball
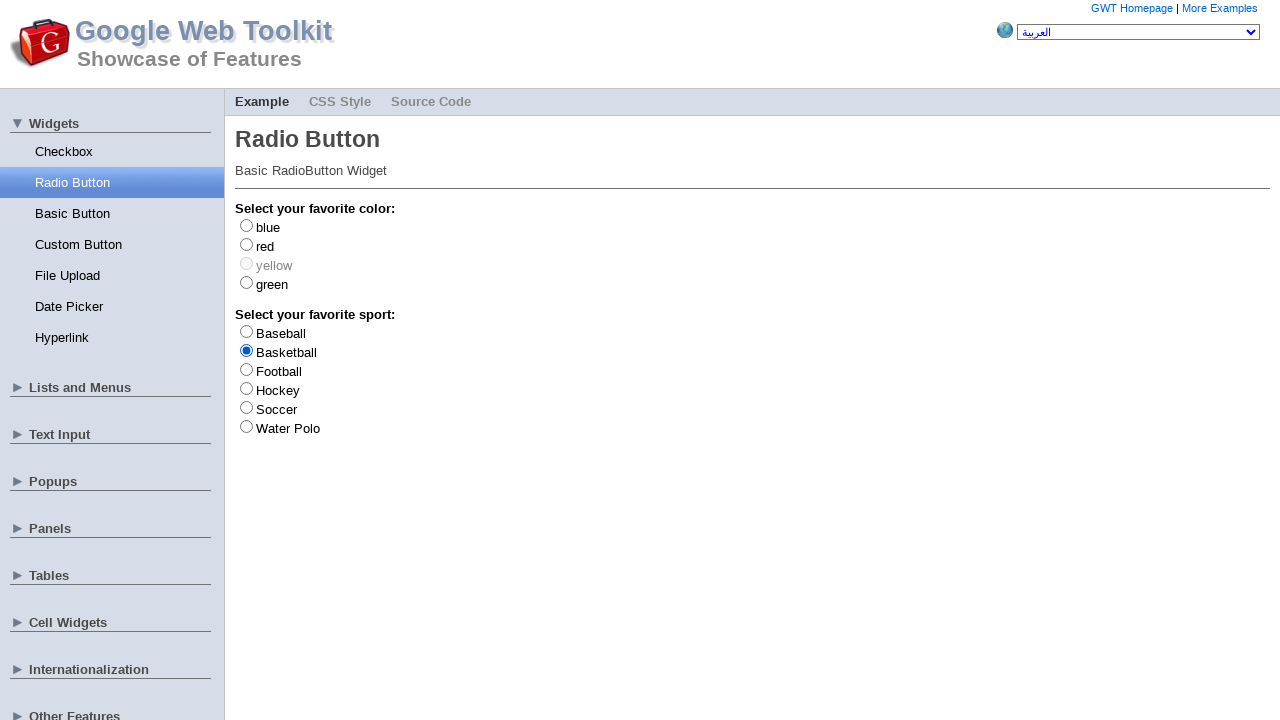

Verified Basketball is now selected
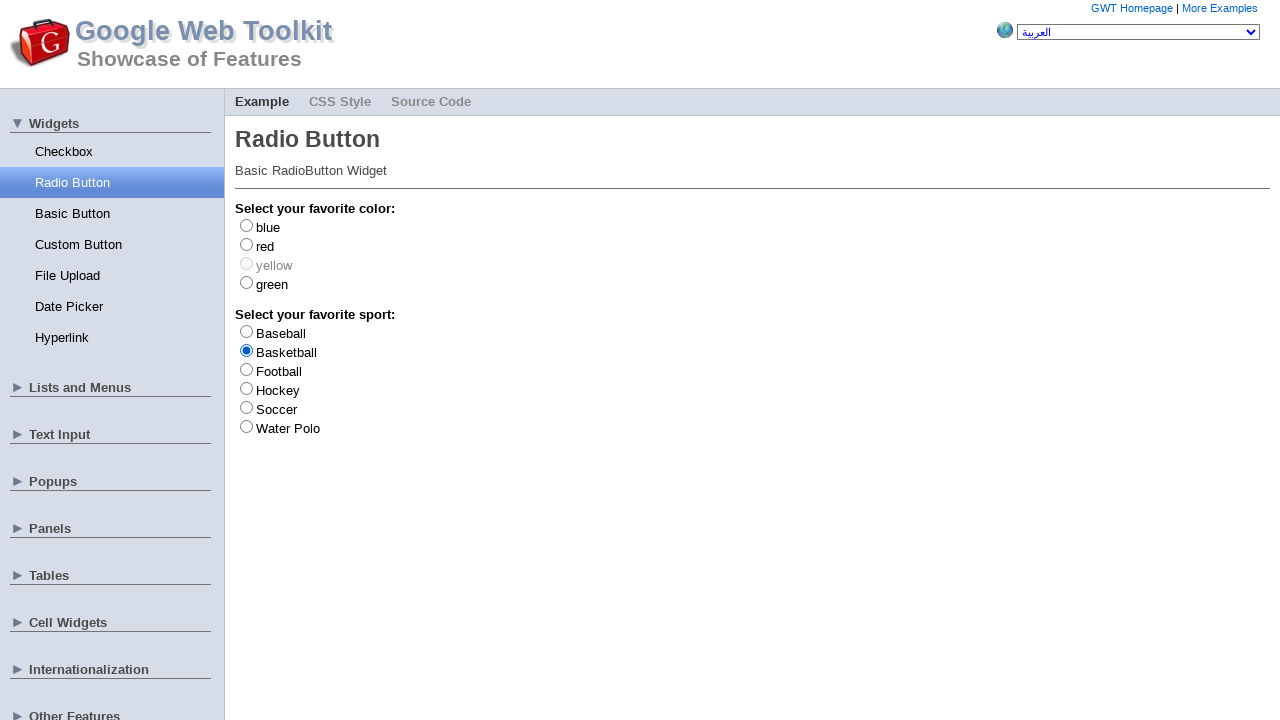

Verified Baseball is not selected
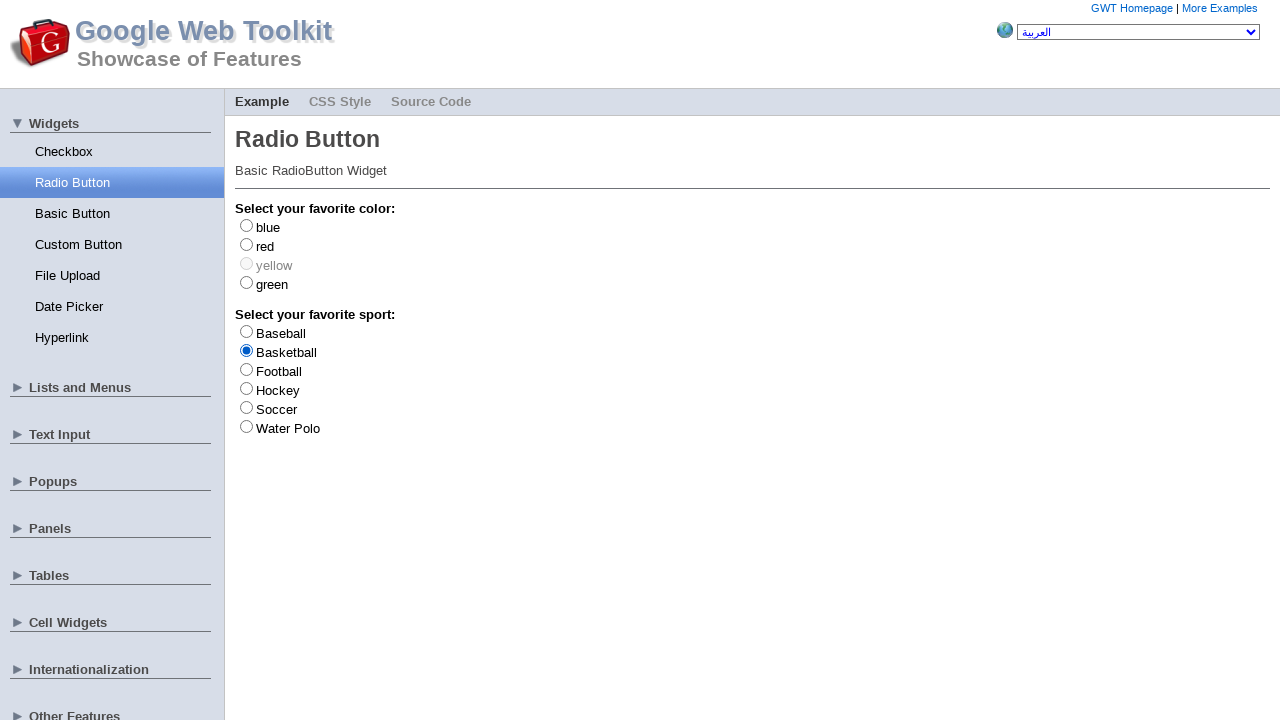

Verified Hockey is not selected
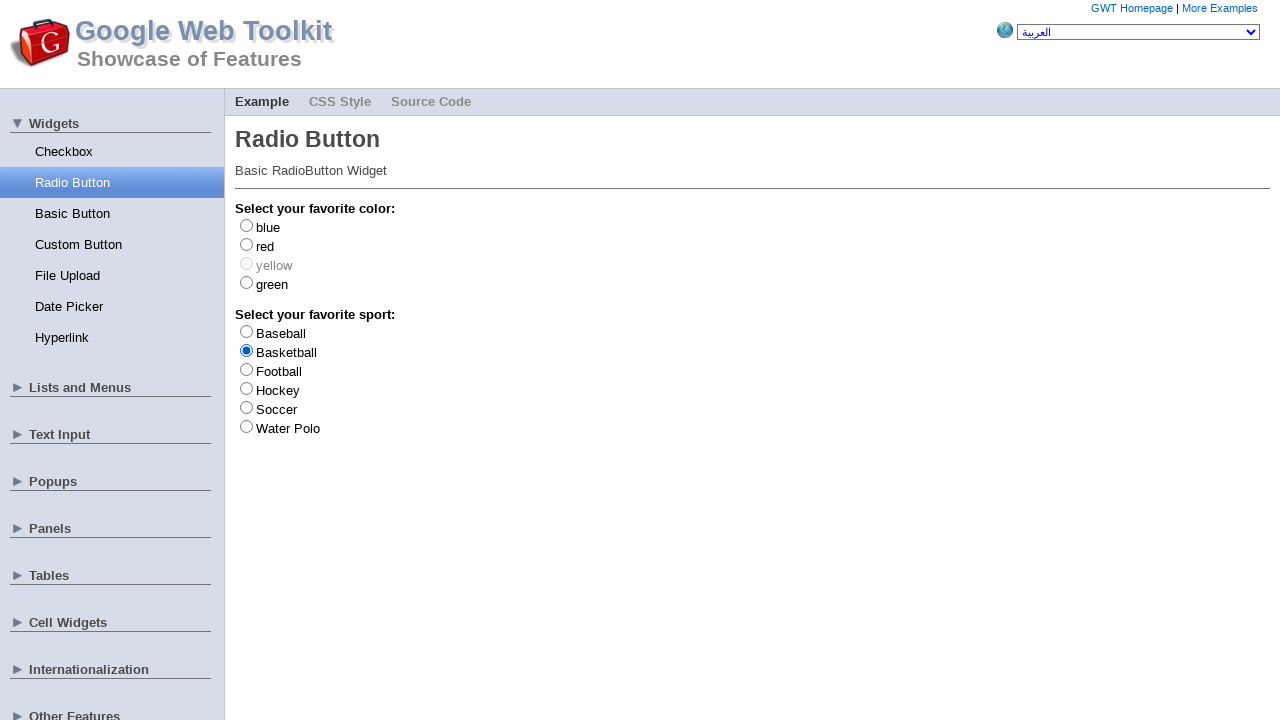

Verified Soccer is not selected
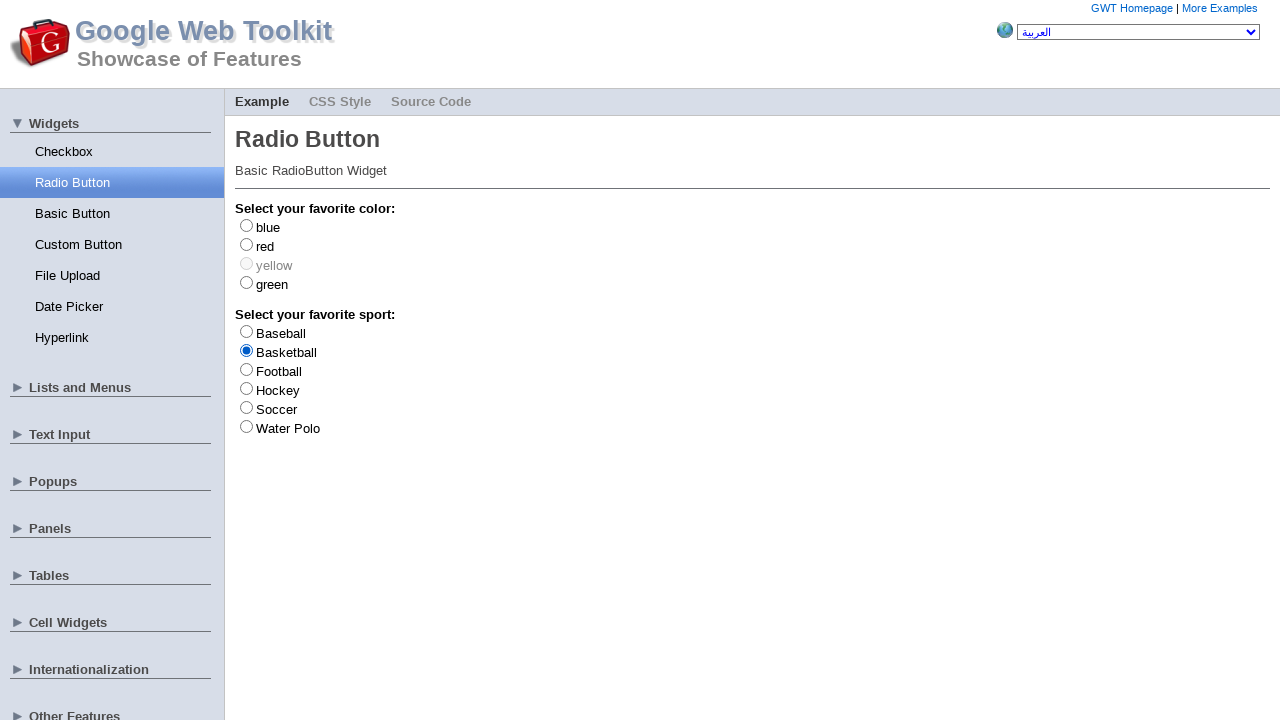

Verified Water Polo is not selected
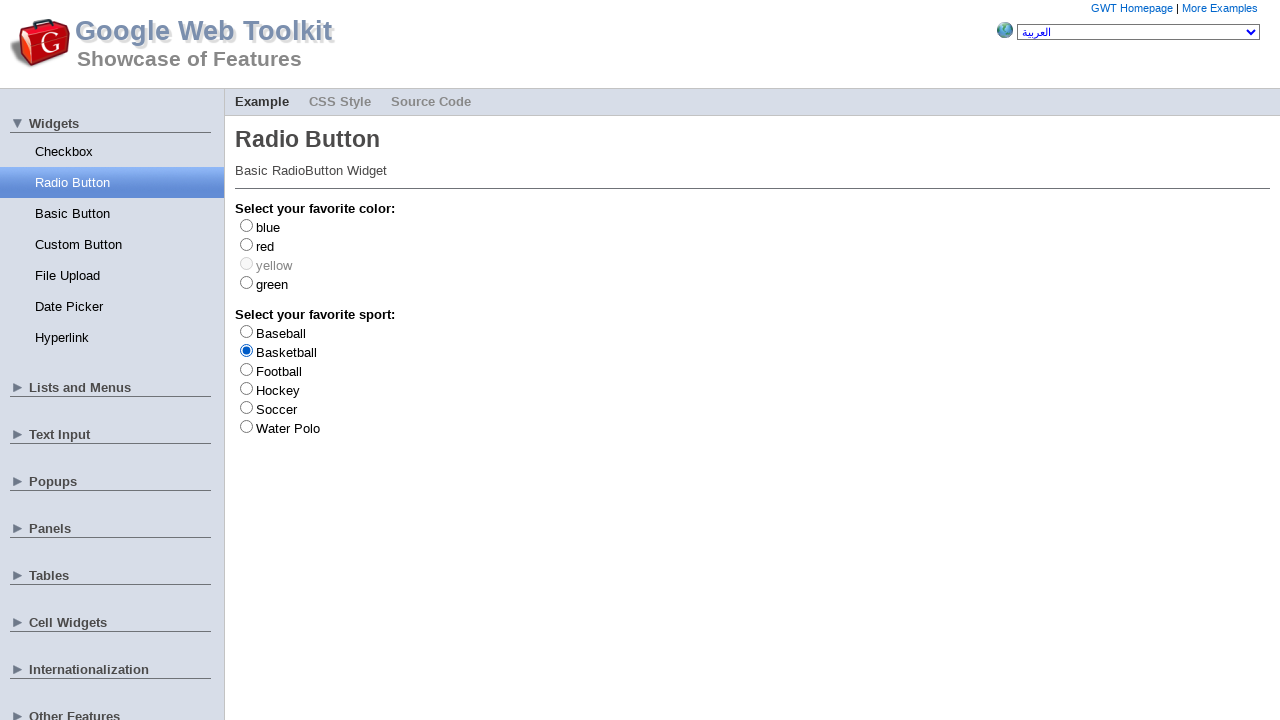

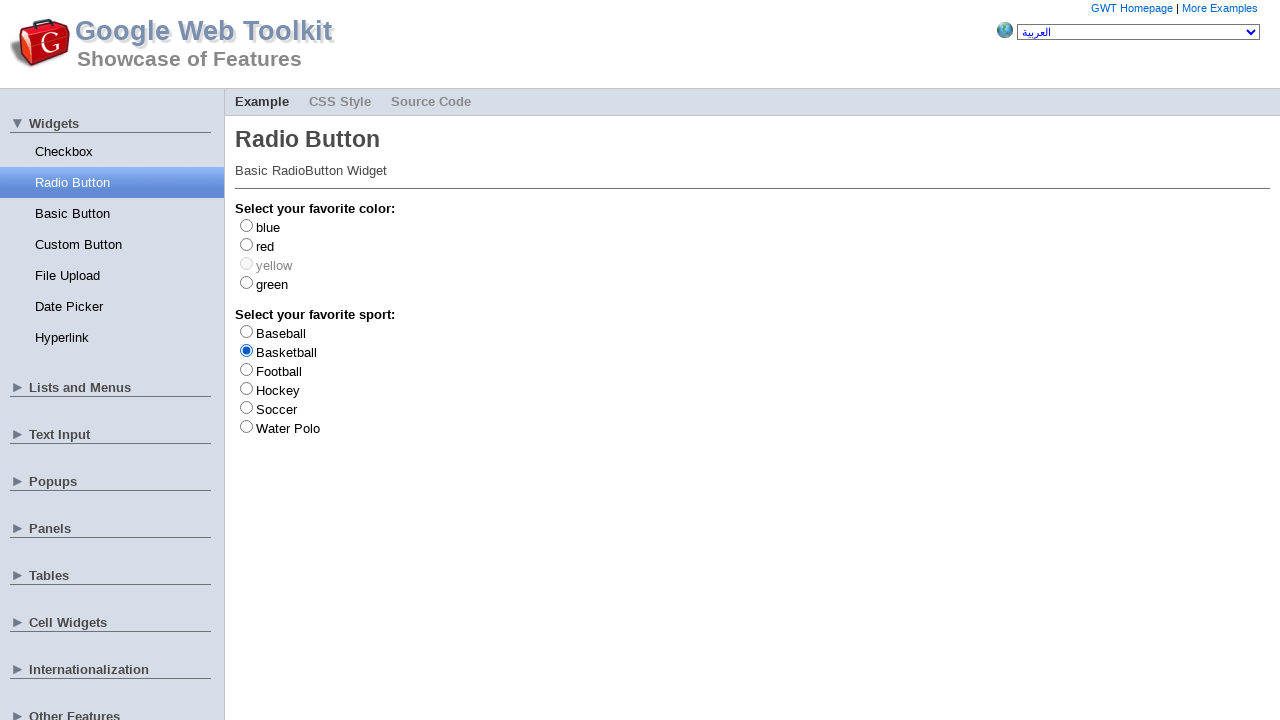